Tests a wait scenario page by clicking a verify button and checking that the verification message indicates success

Starting URL: http://suninjuly.github.io/wait2.html

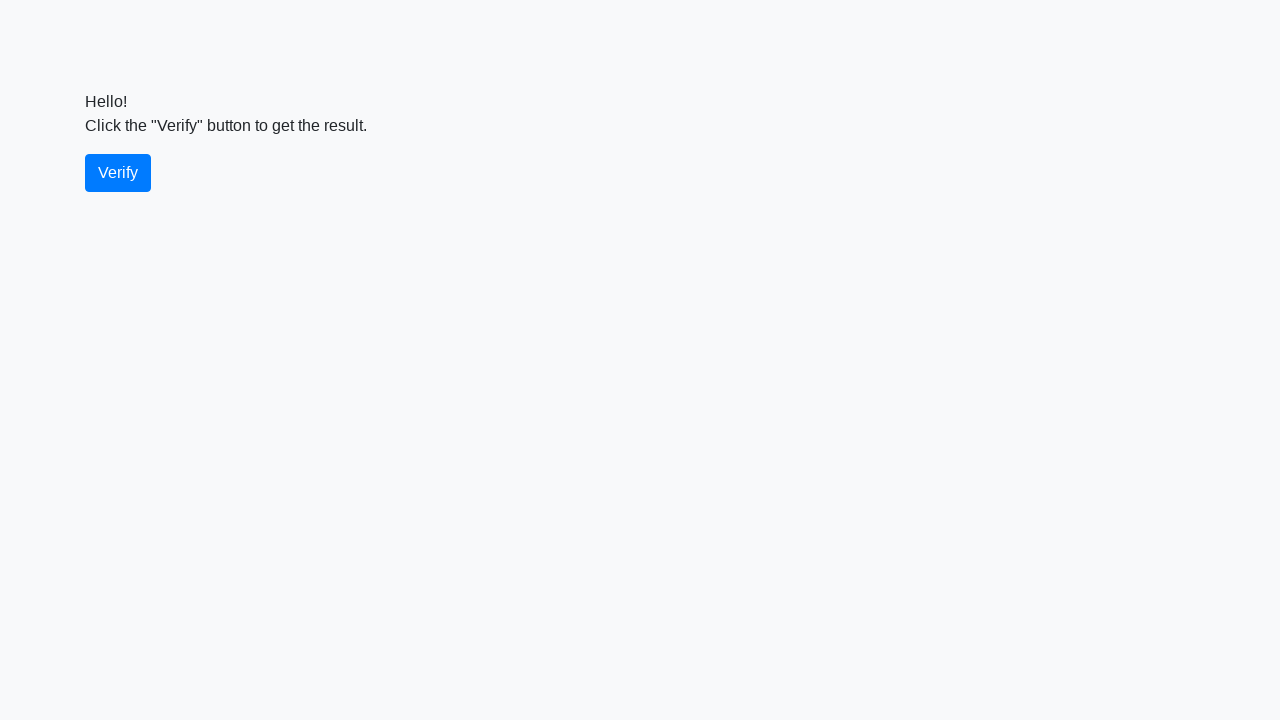

Clicked the verify button at (118, 173) on #verify
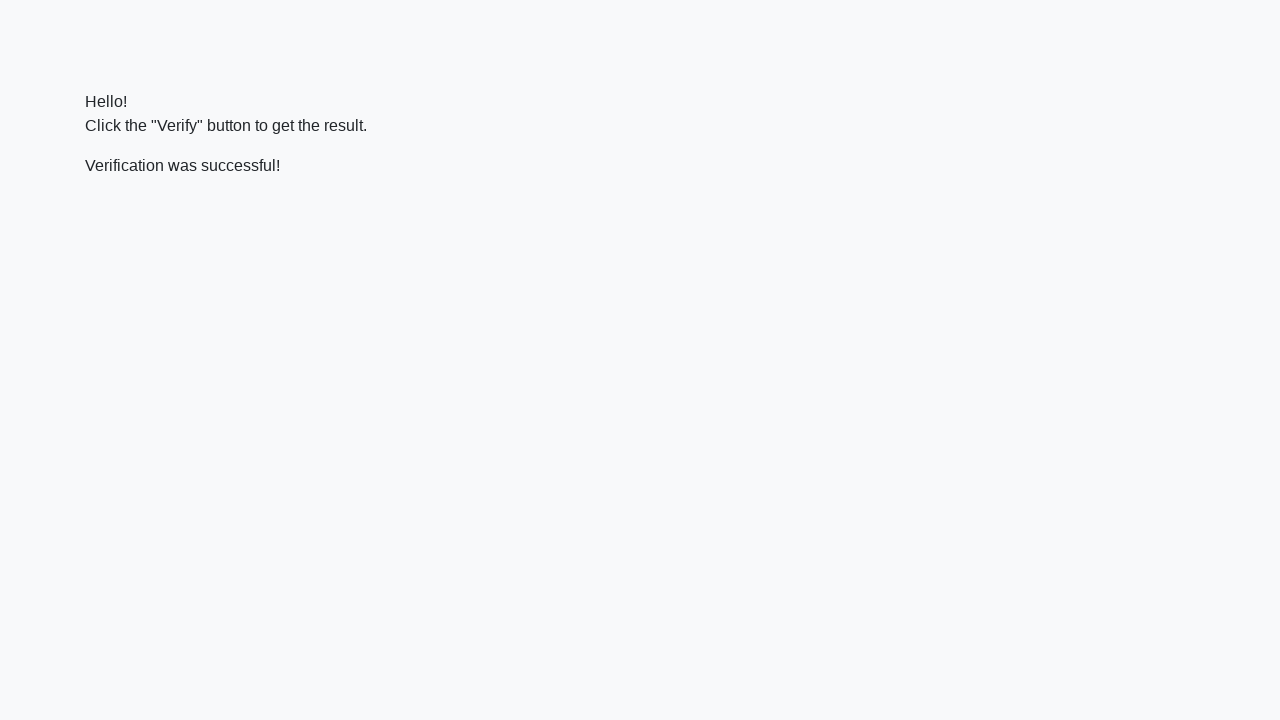

Verification message appeared on page
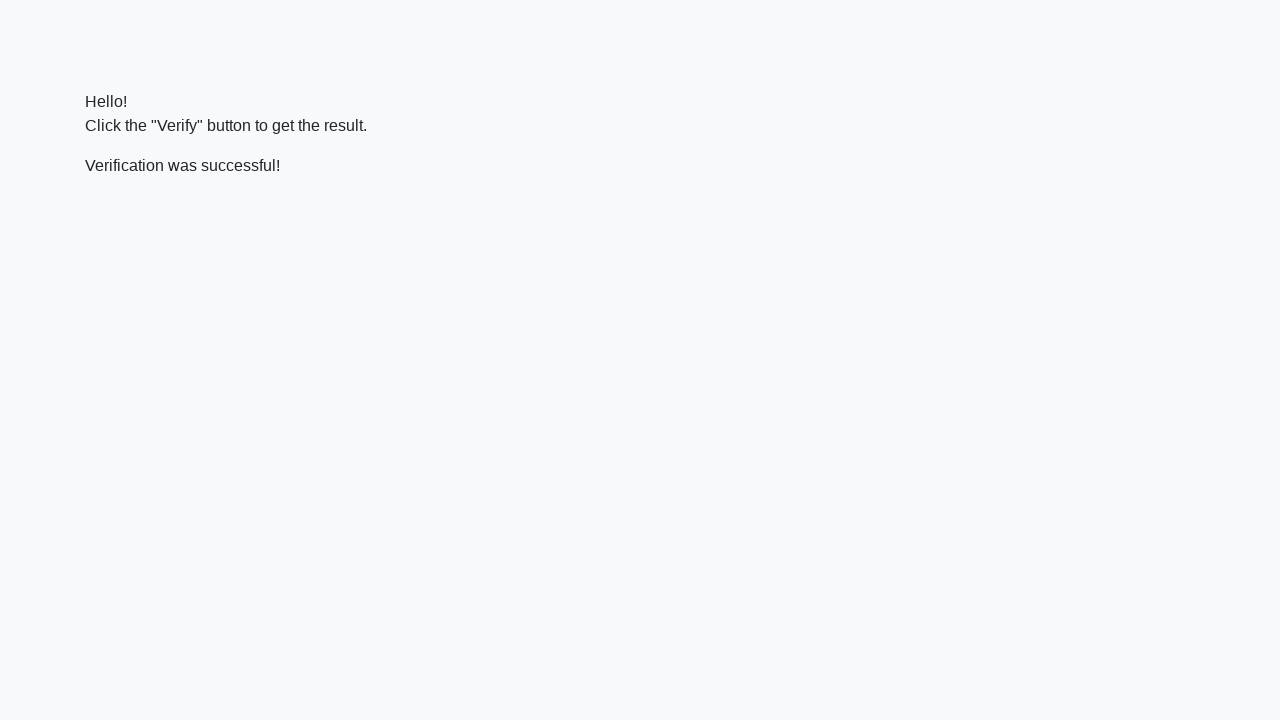

Verified that message contains 'successful'
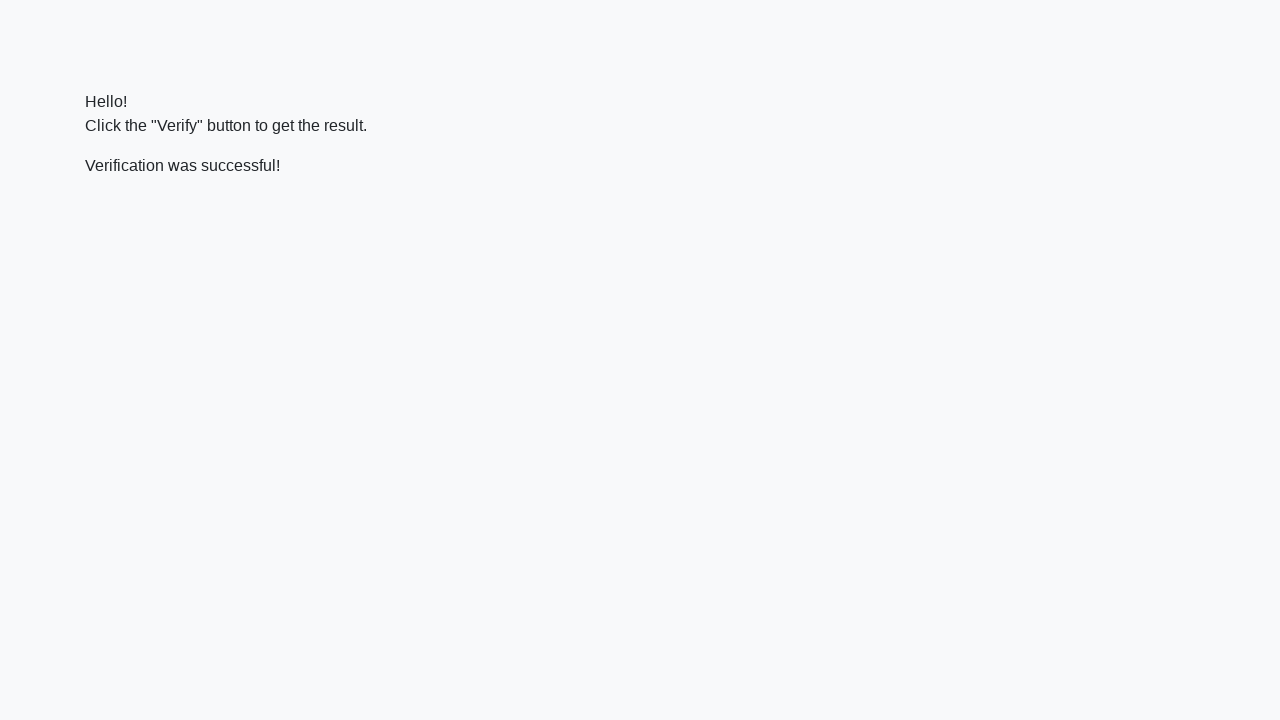

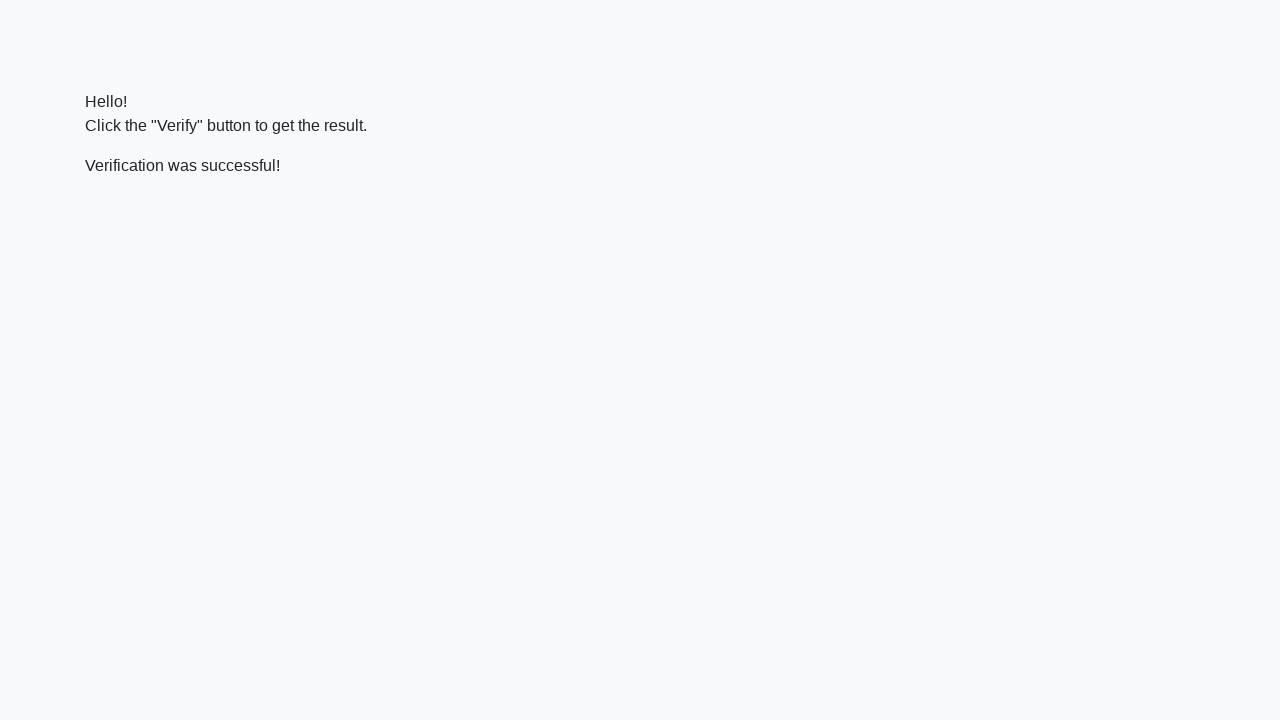